Tests the passenger dropdown functionality by opening it, clicking the increment button 4 times to add adults, closing the dropdown, and verifying the passenger count displays "5 Adult".

Starting URL: https://rahulshettyacademy.com/dropdownsPractise

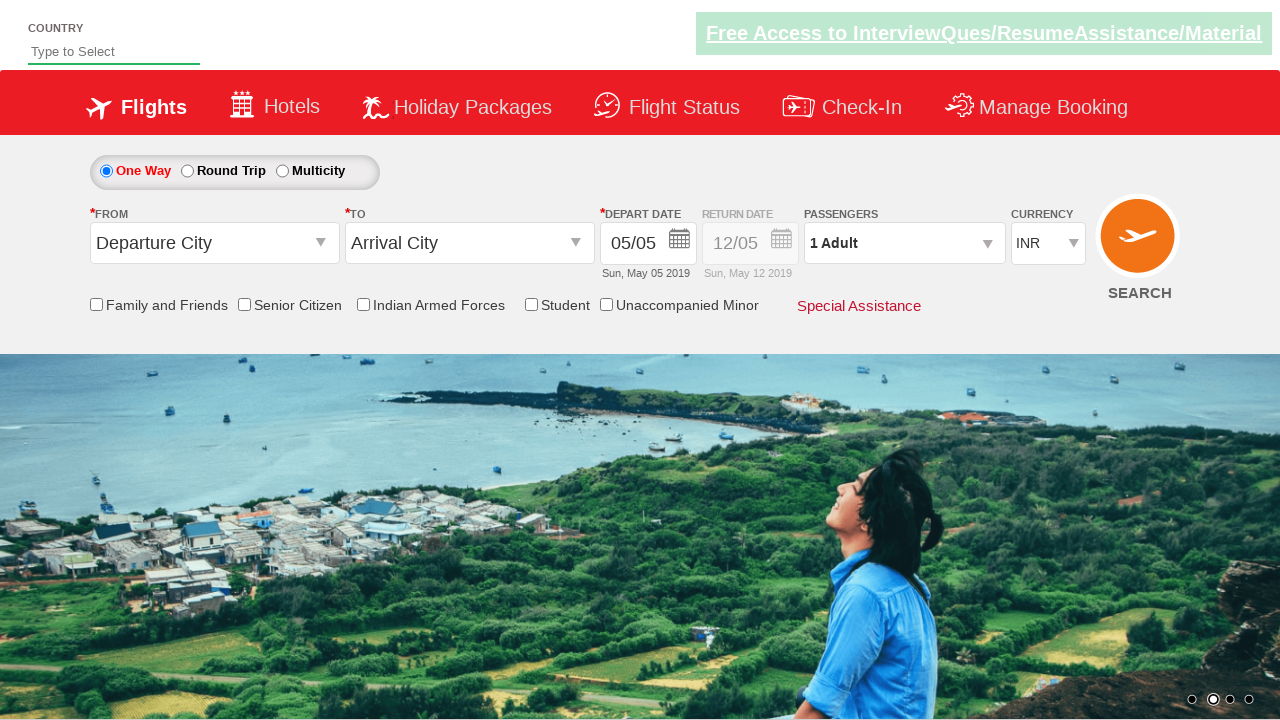

Clicked passenger dropdown to open it at (904, 243) on #divpaxinfo
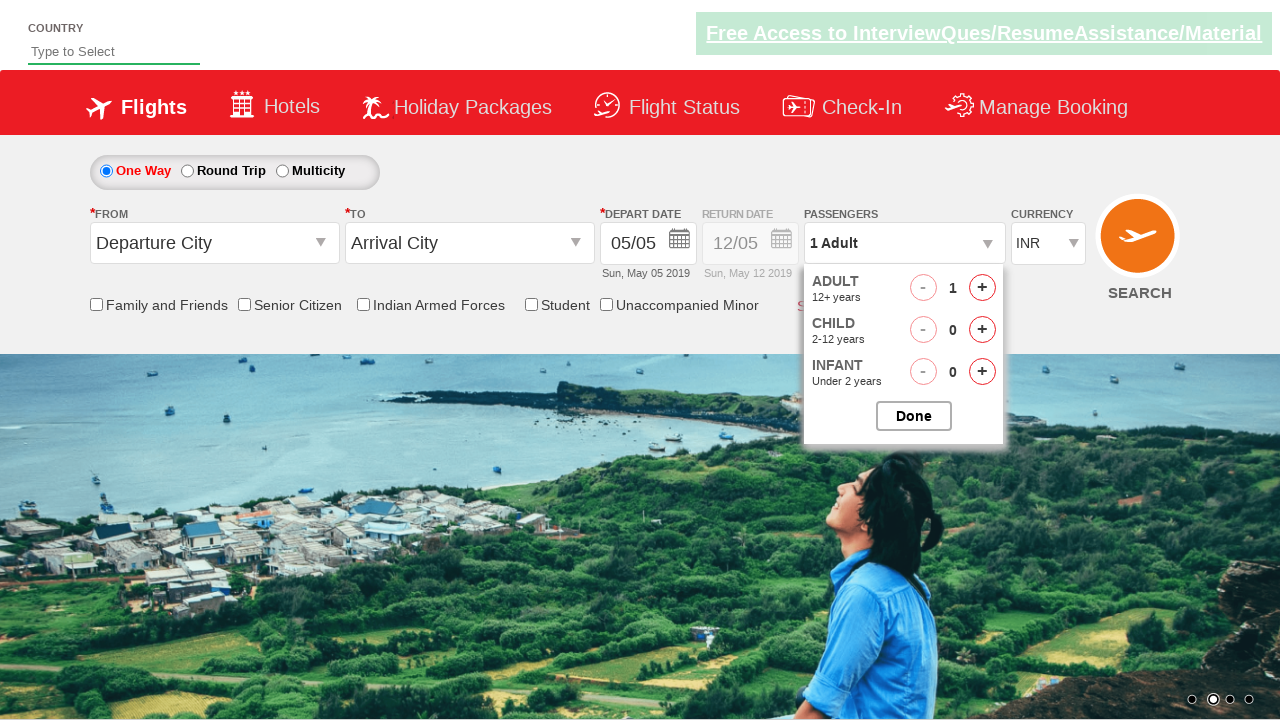

Waited for dropdown to become visible
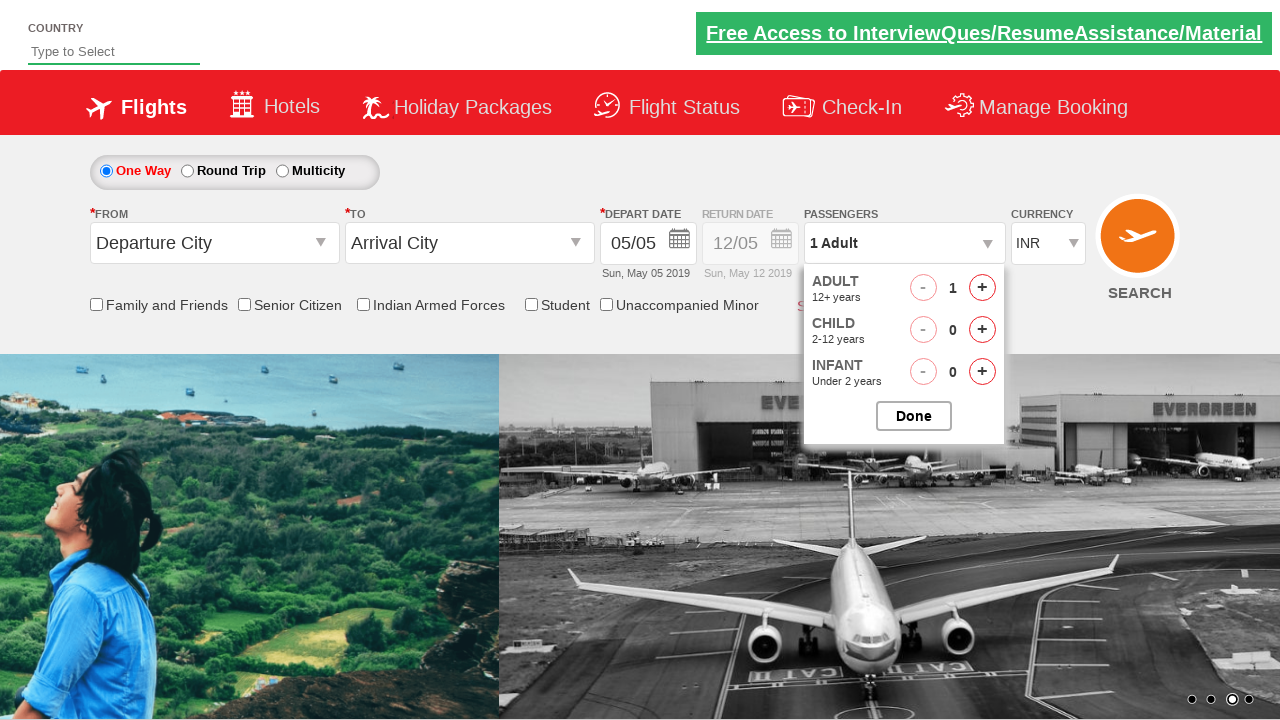

Clicked increment button to add adult (click 1 of 4) at (982, 288) on #hrefIncAdt
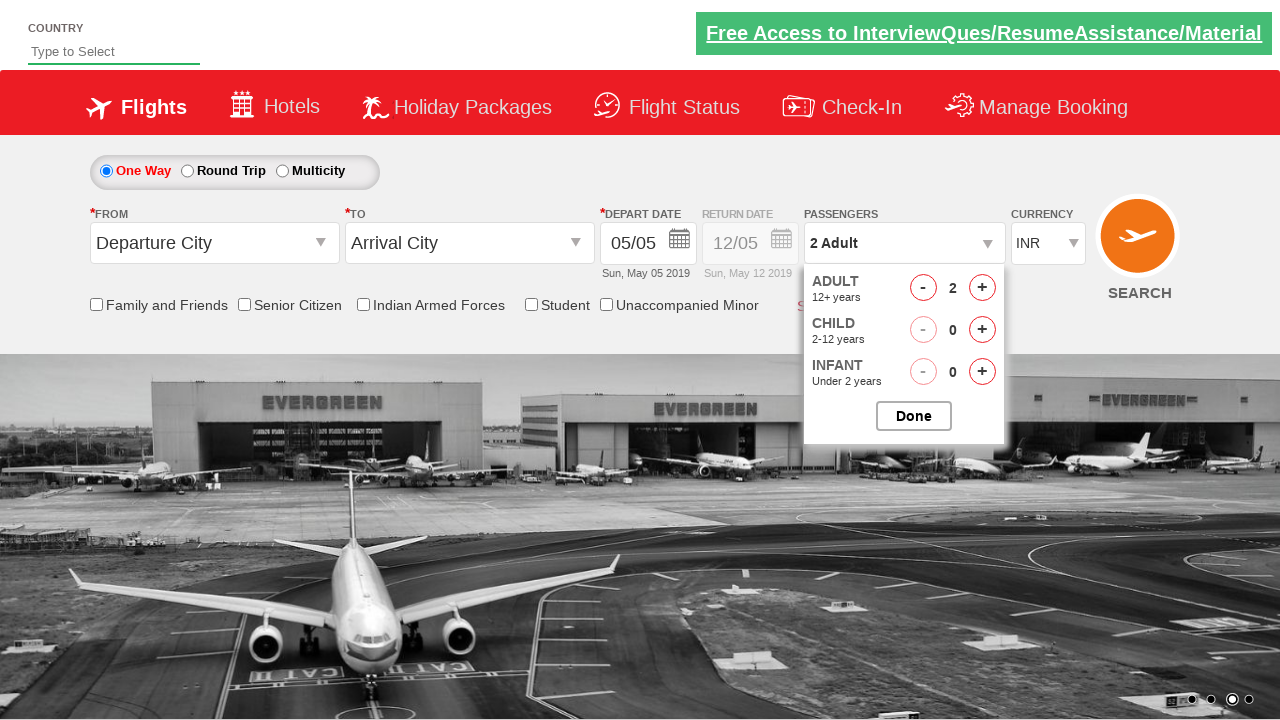

Clicked increment button to add adult (click 2 of 4) at (982, 288) on #hrefIncAdt
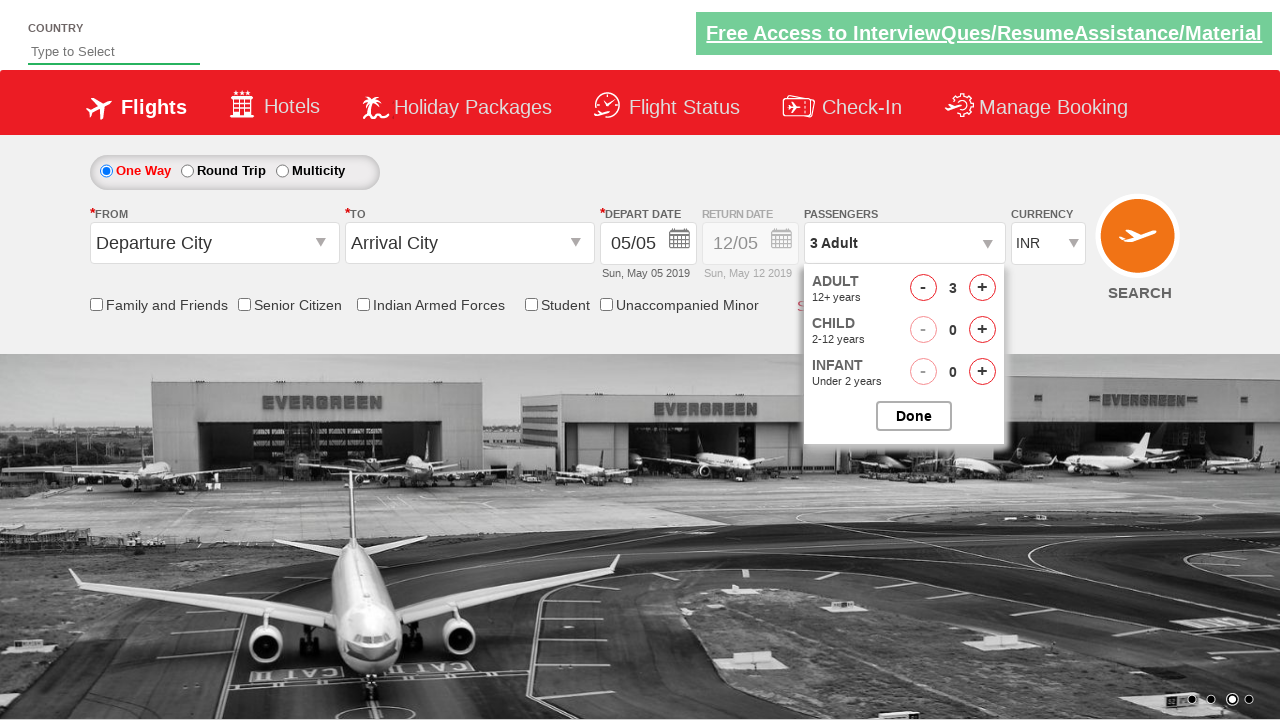

Clicked increment button to add adult (click 3 of 4) at (982, 288) on #hrefIncAdt
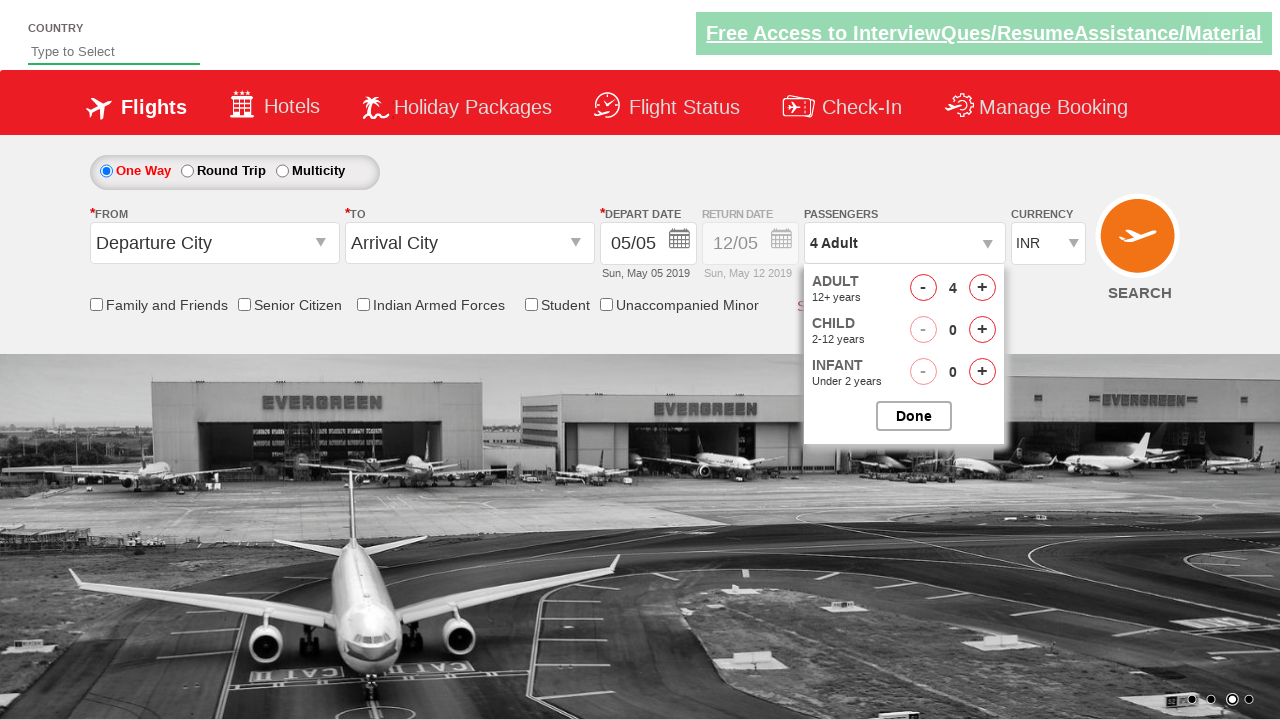

Clicked increment button to add adult (click 4 of 4) at (982, 288) on #hrefIncAdt
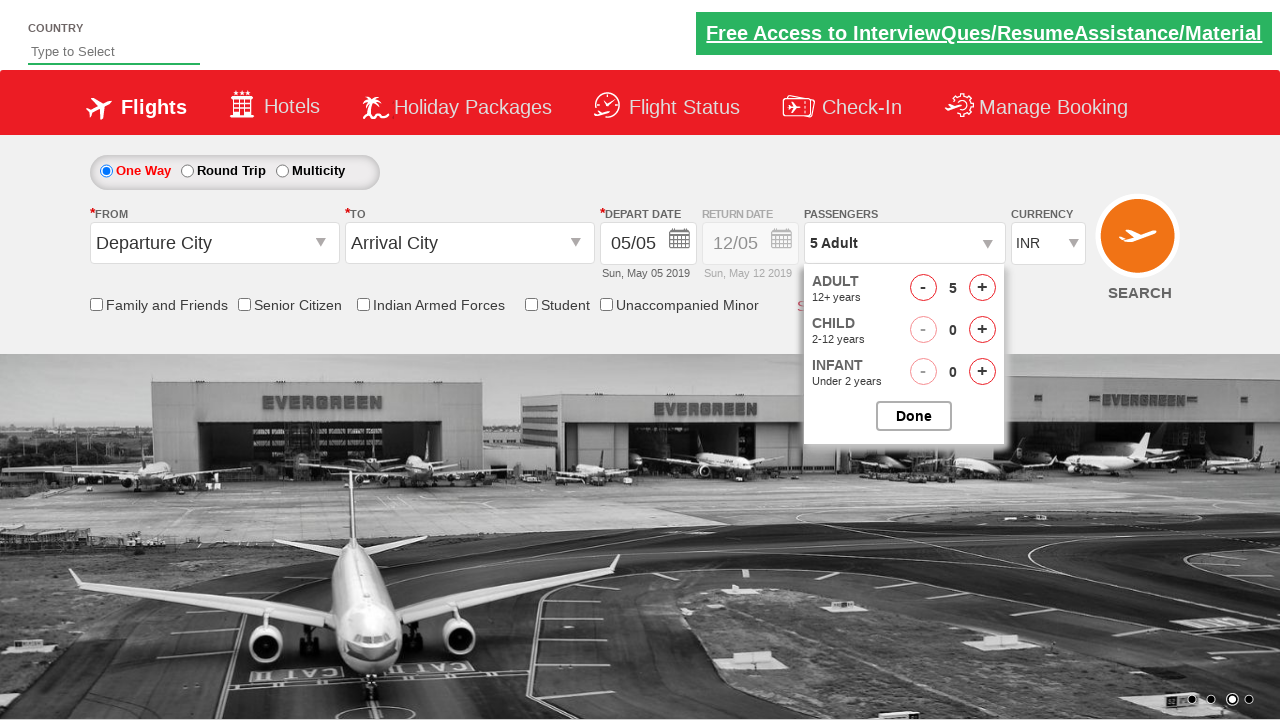

Clicked button to close passenger dropdown at (914, 416) on #btnclosepaxoption
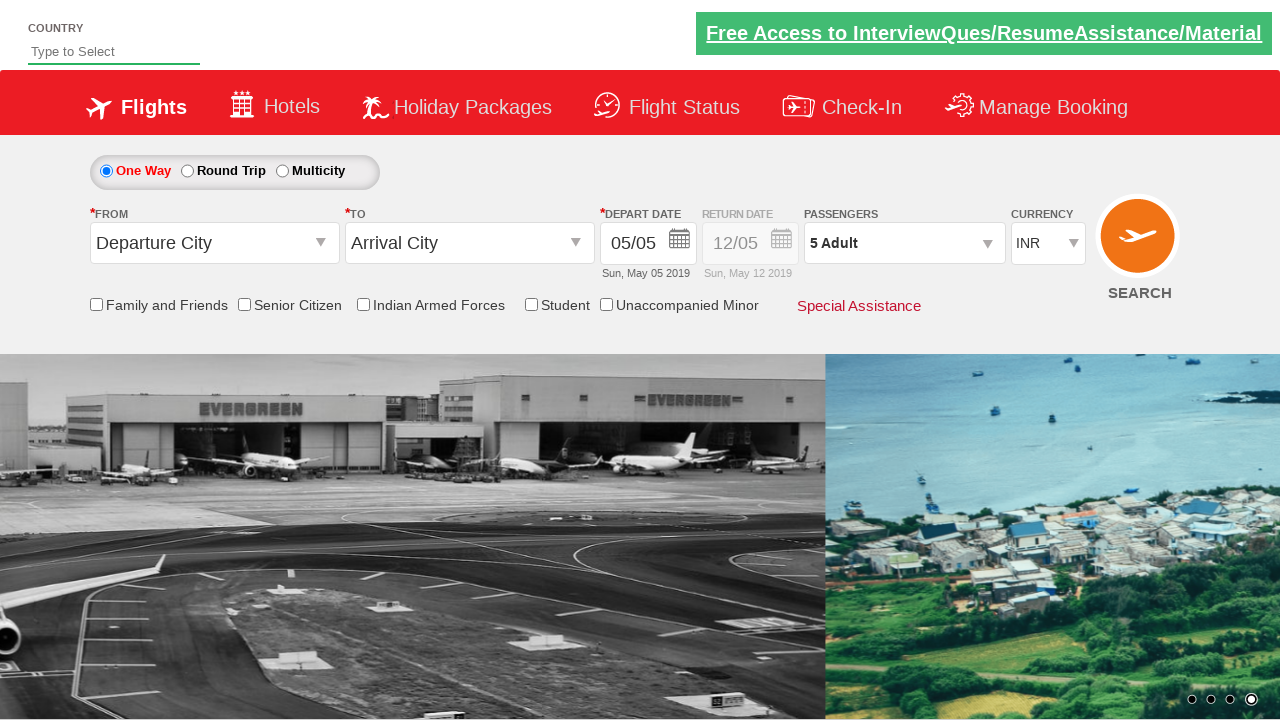

Retrieved passenger count text from dropdown
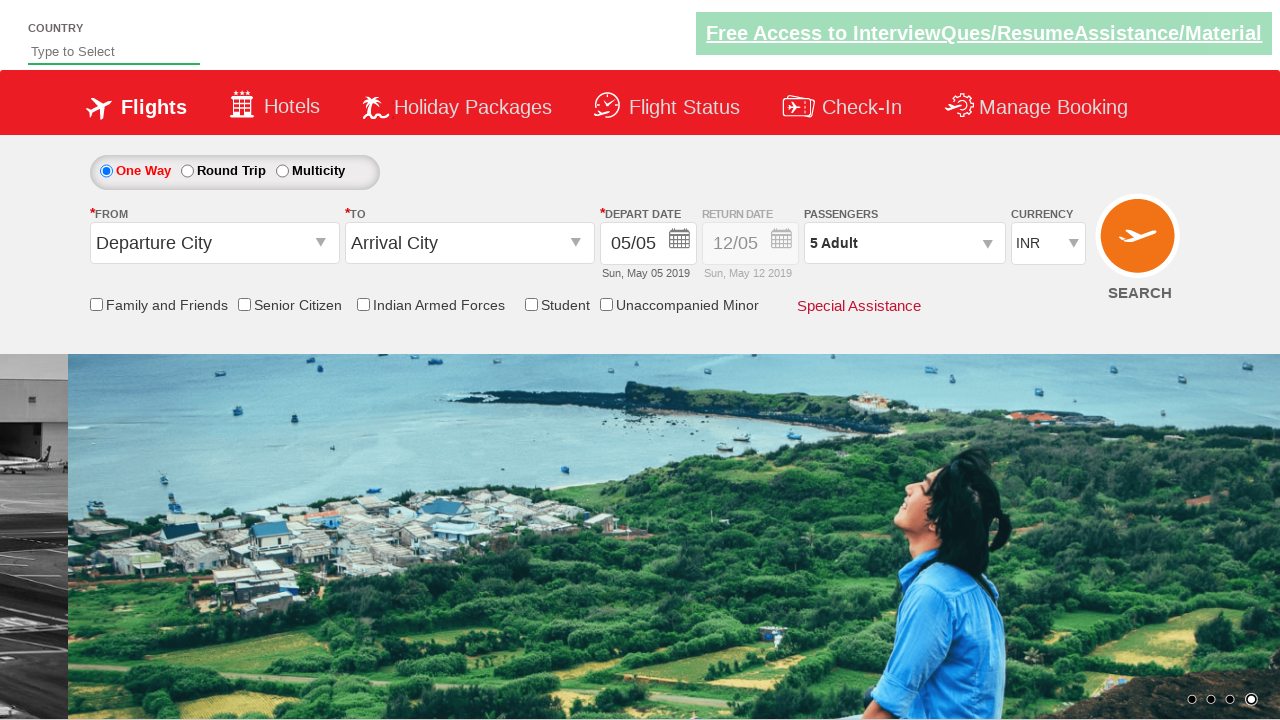

Verified passenger count displays '5 Adult'
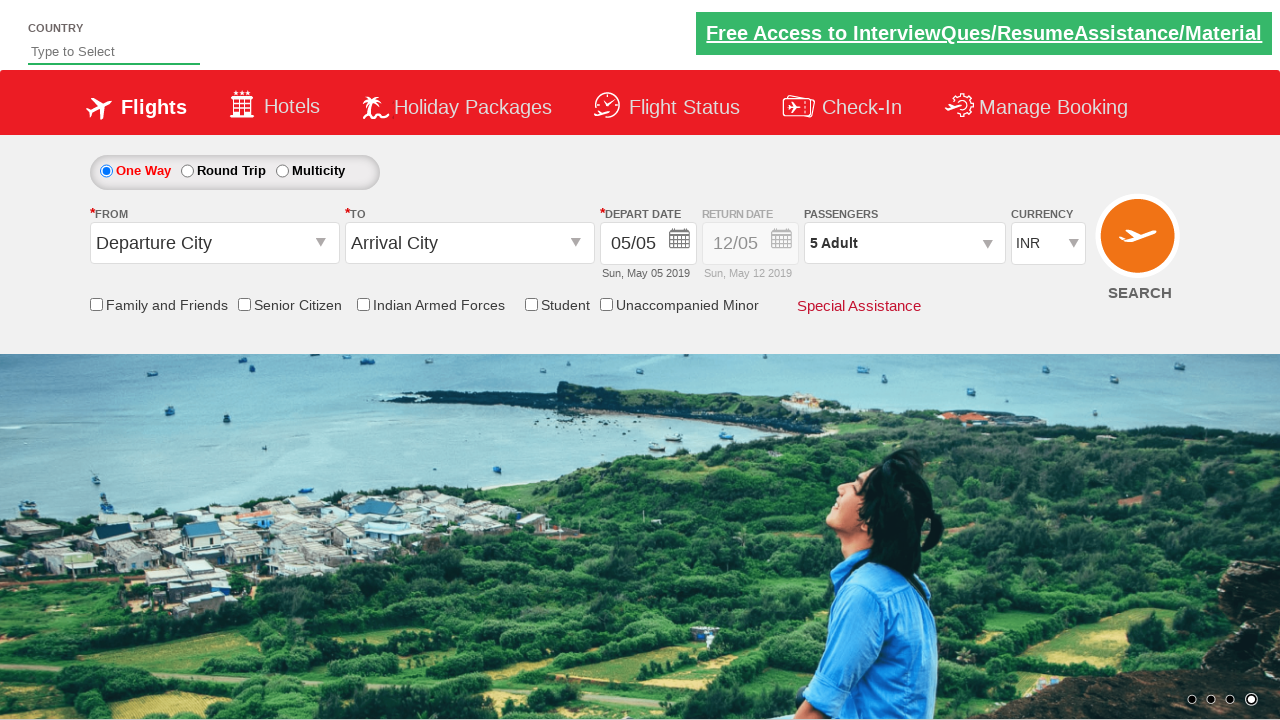

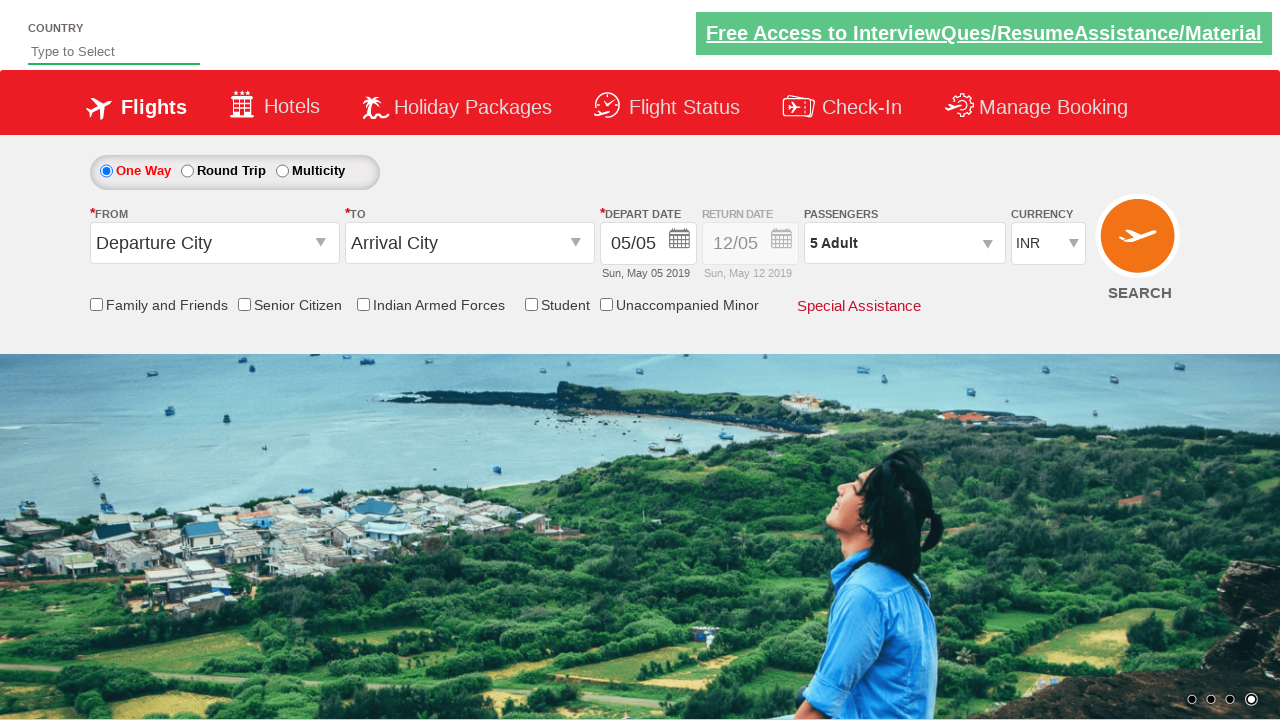